Tests dynamic controls functionality by clicking a checkbox, toggling its state with a button, and verifying messages

Starting URL: https://the-internet.herokuapp.com/

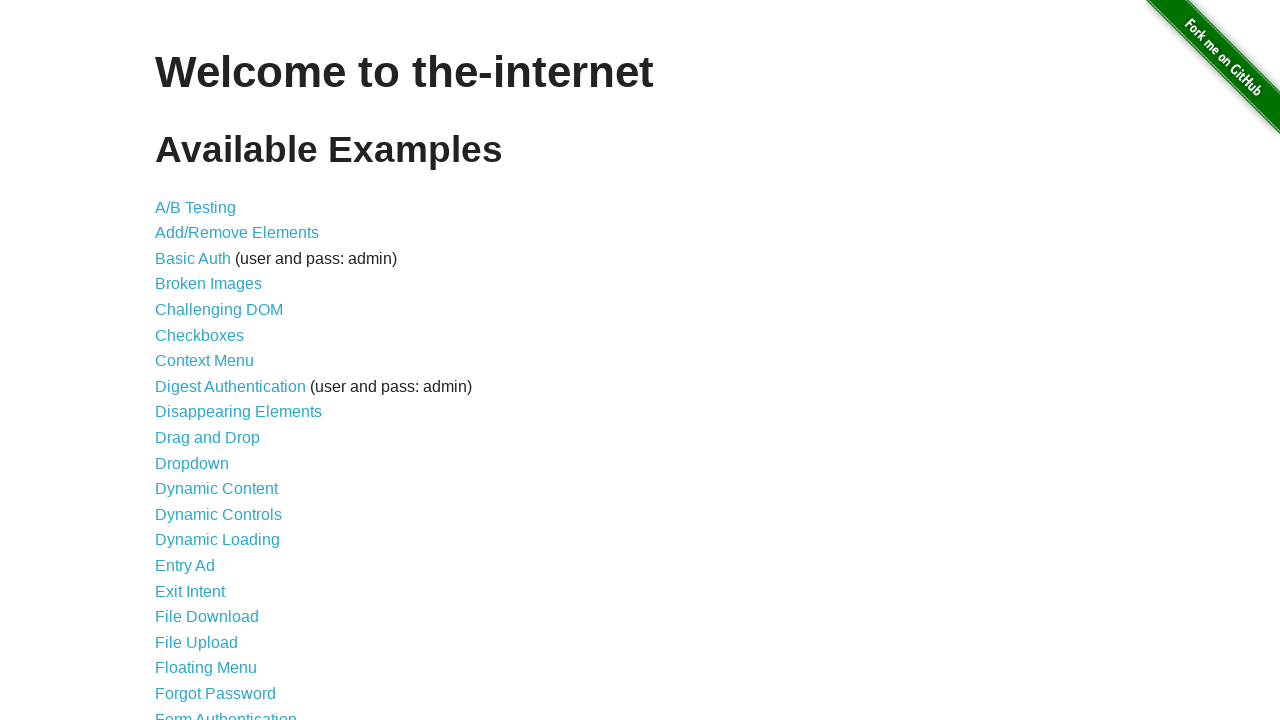

Clicked on Dynamic Controls link at (218, 514) on text=Dynamic Controls
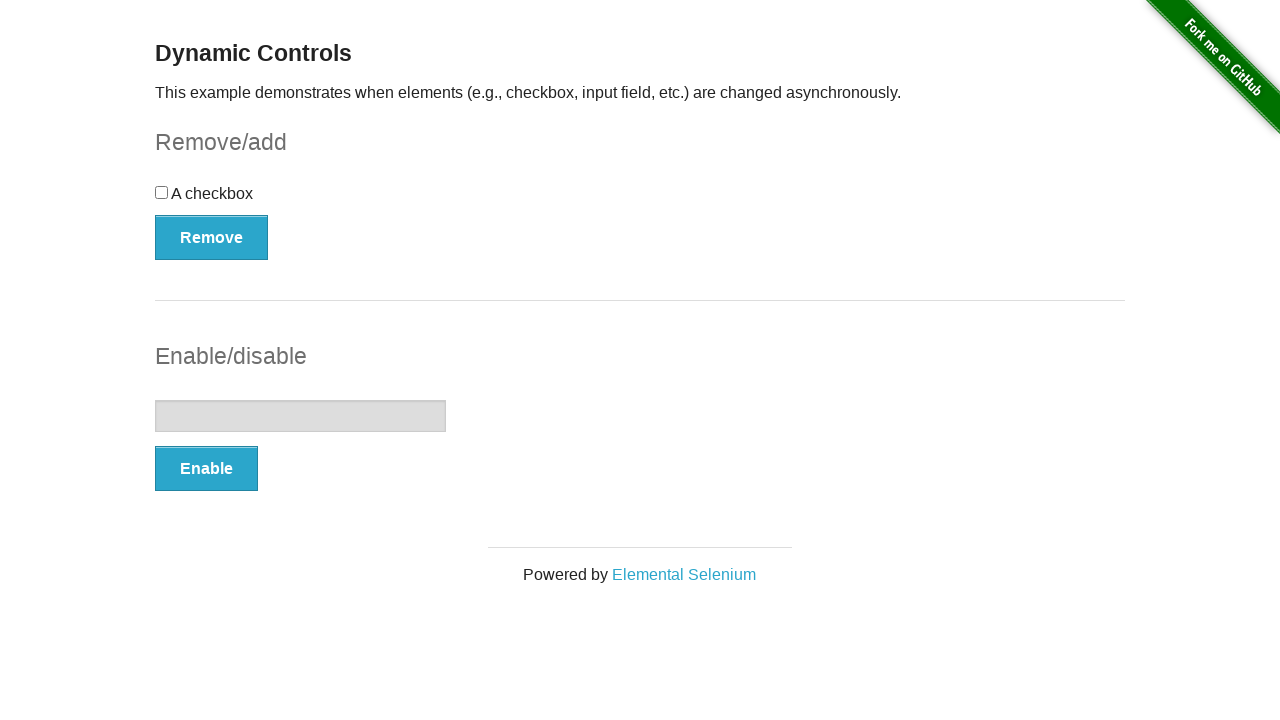

Waited for checkbox to load
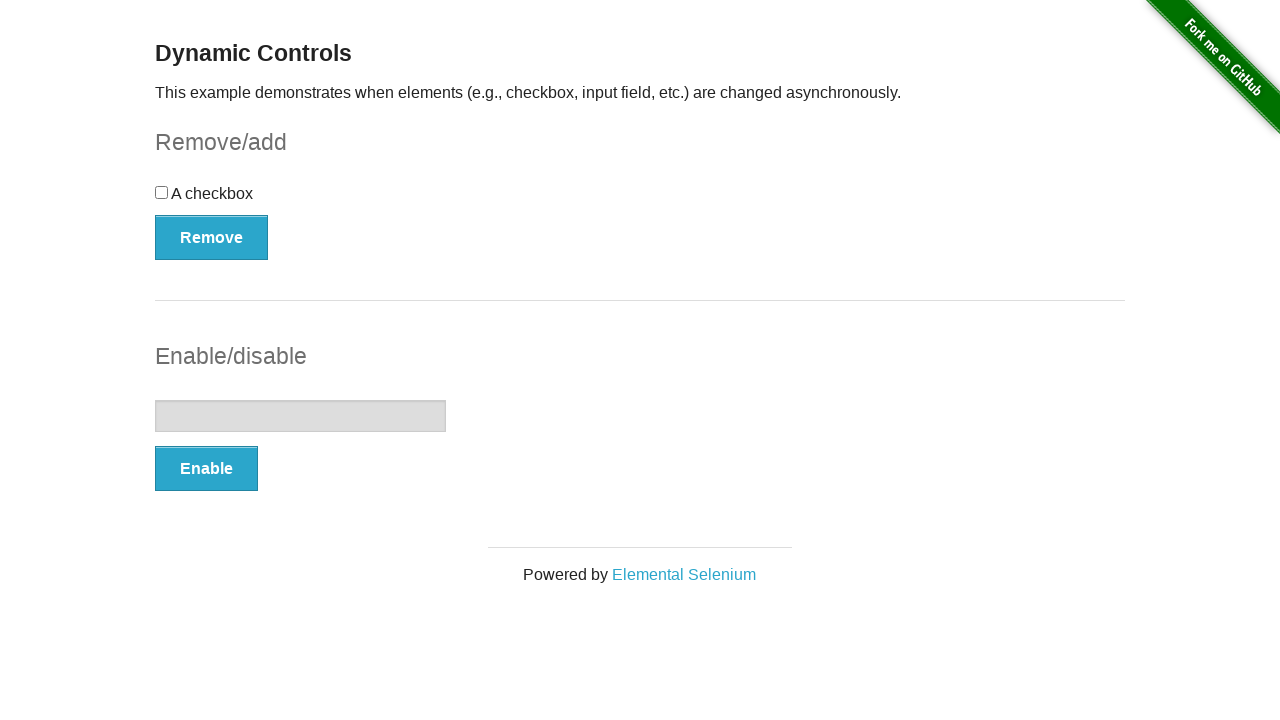

Checked initial checkbox state: False
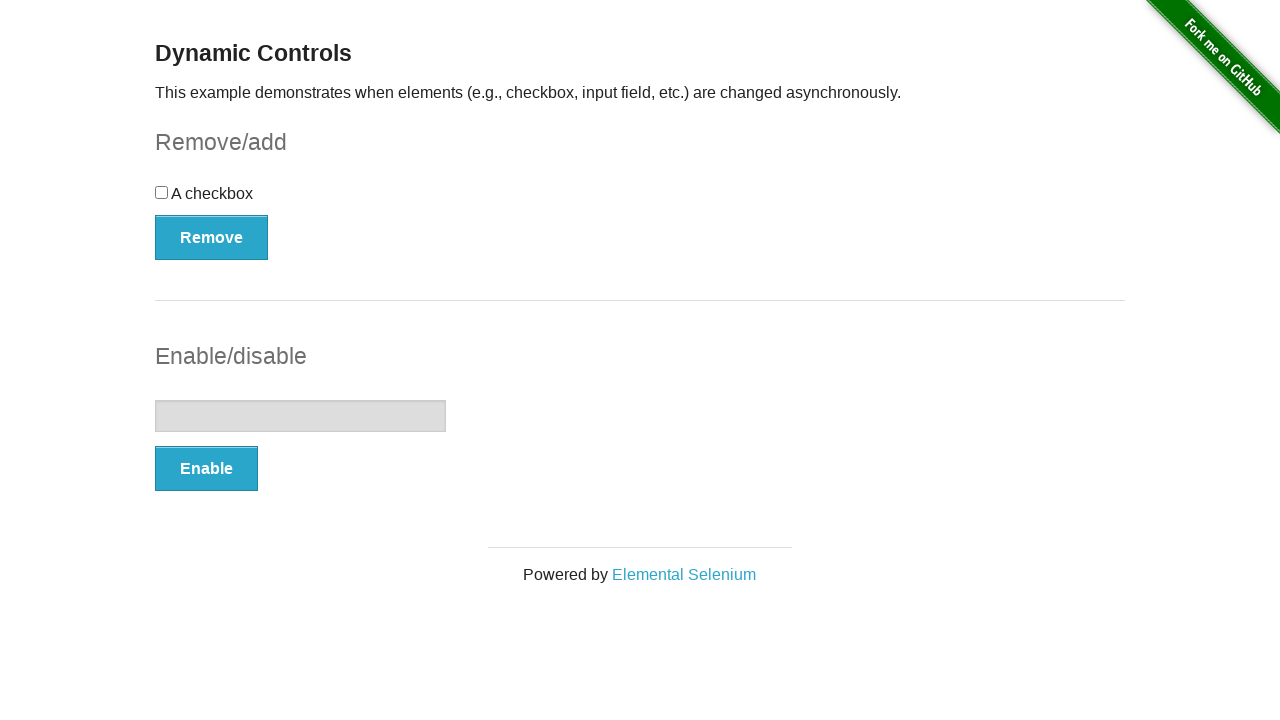

Clicked checkbox to select it at (162, 192) on input[type='checkbox']
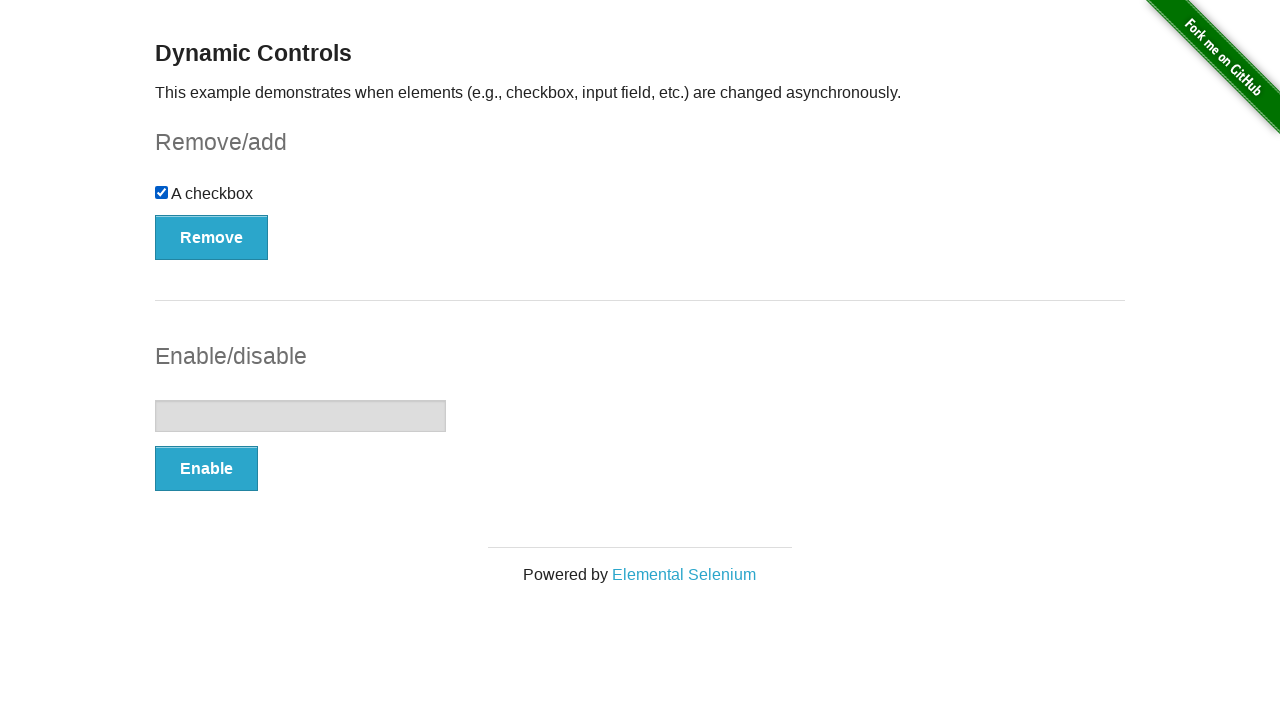

Verified checkbox is now selected: True
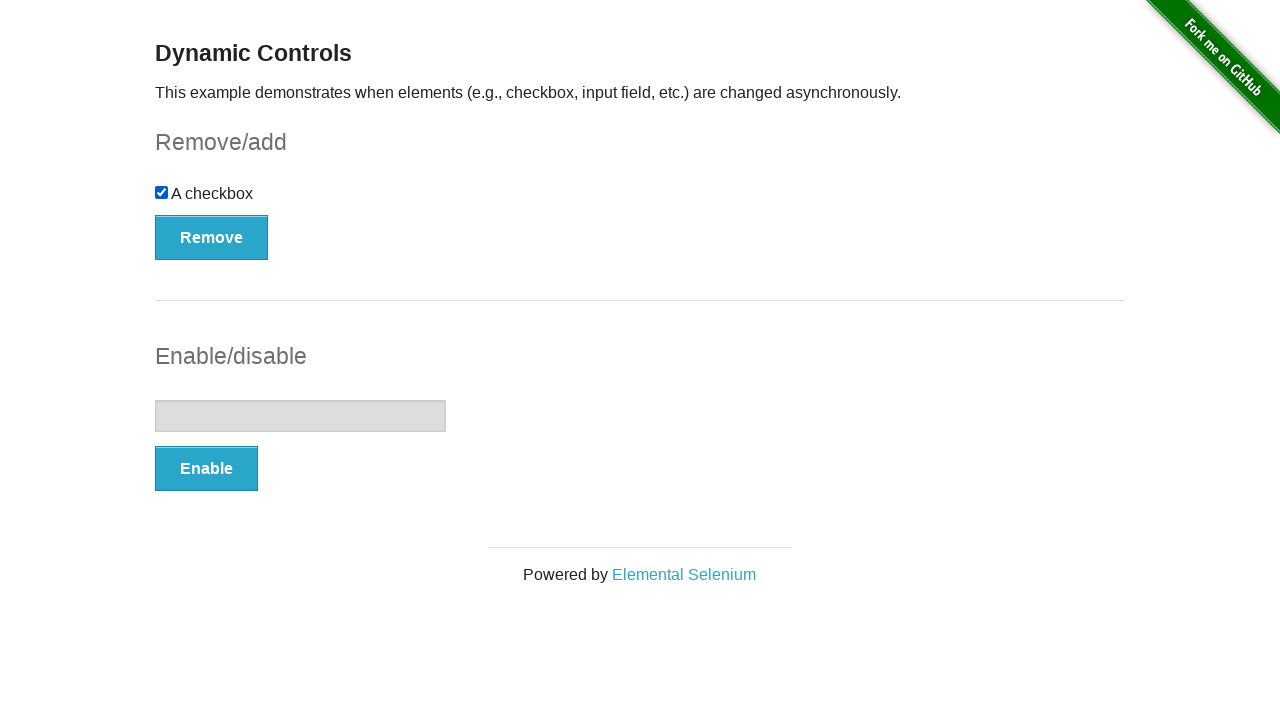

Located swap button with text: Remove
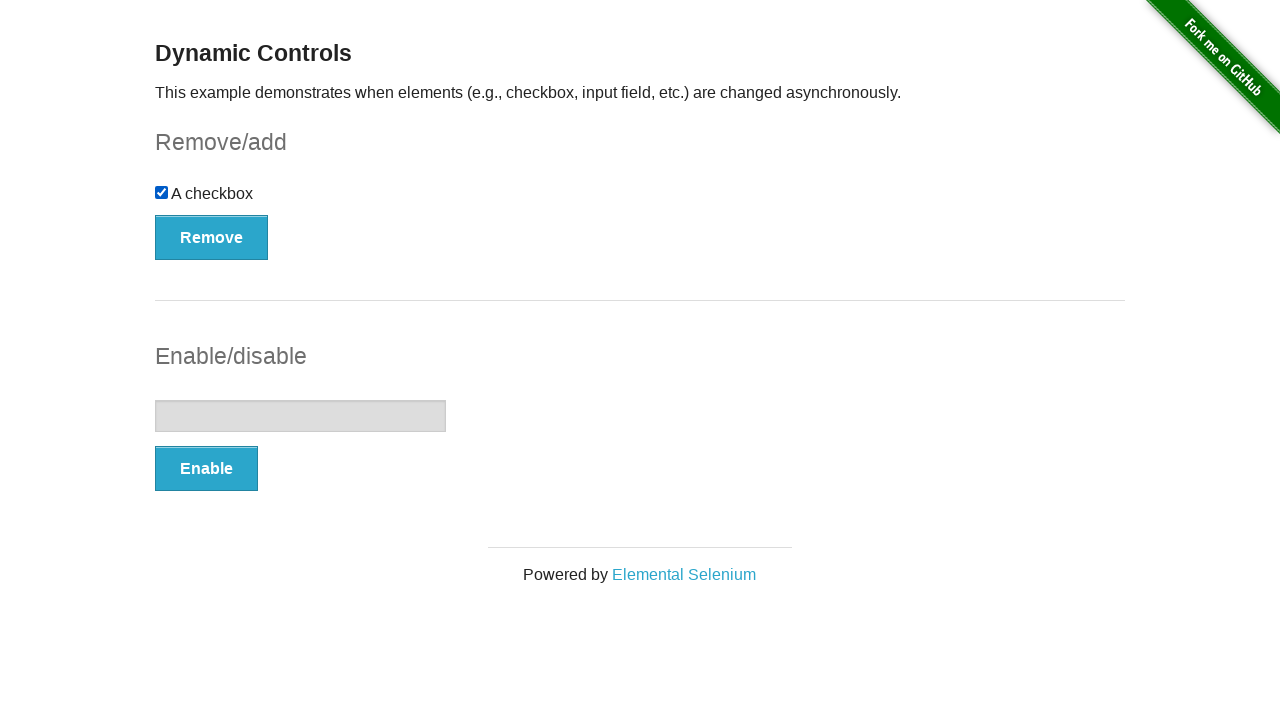

Clicked the swap button to remove checkbox at (212, 237) on button[onclick='swapCheckbox()']
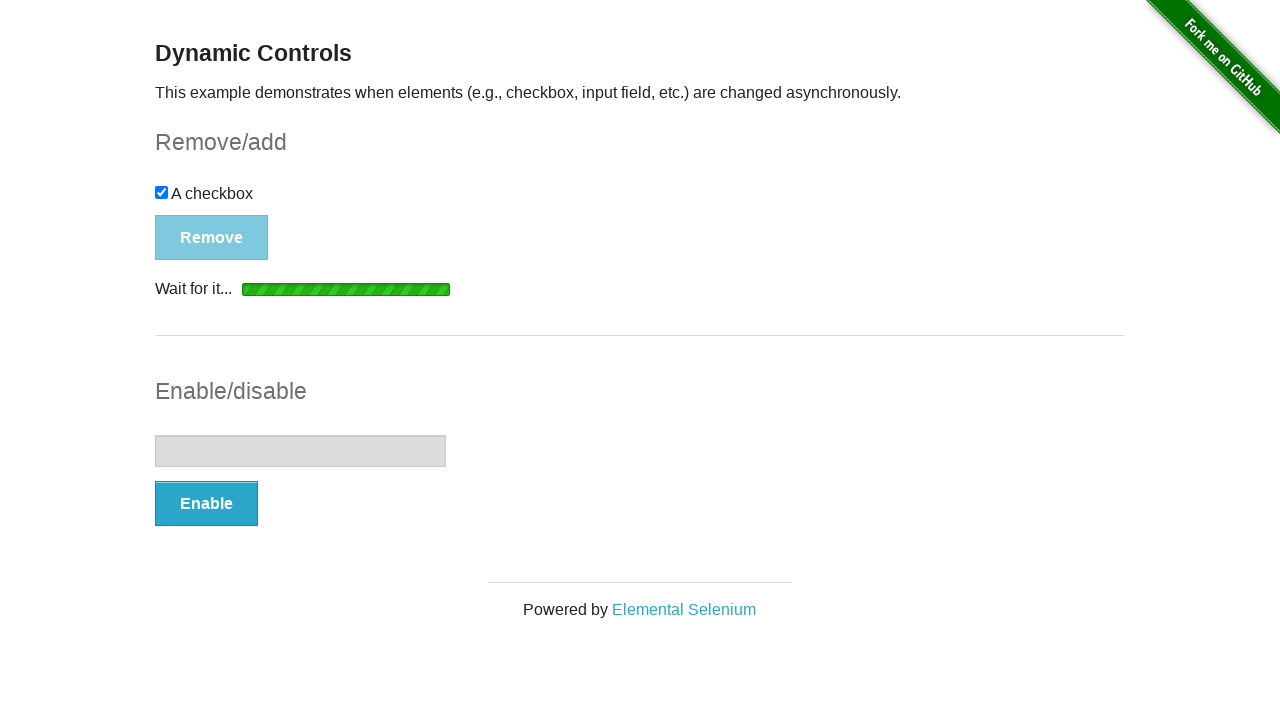

Waited for message element to appear
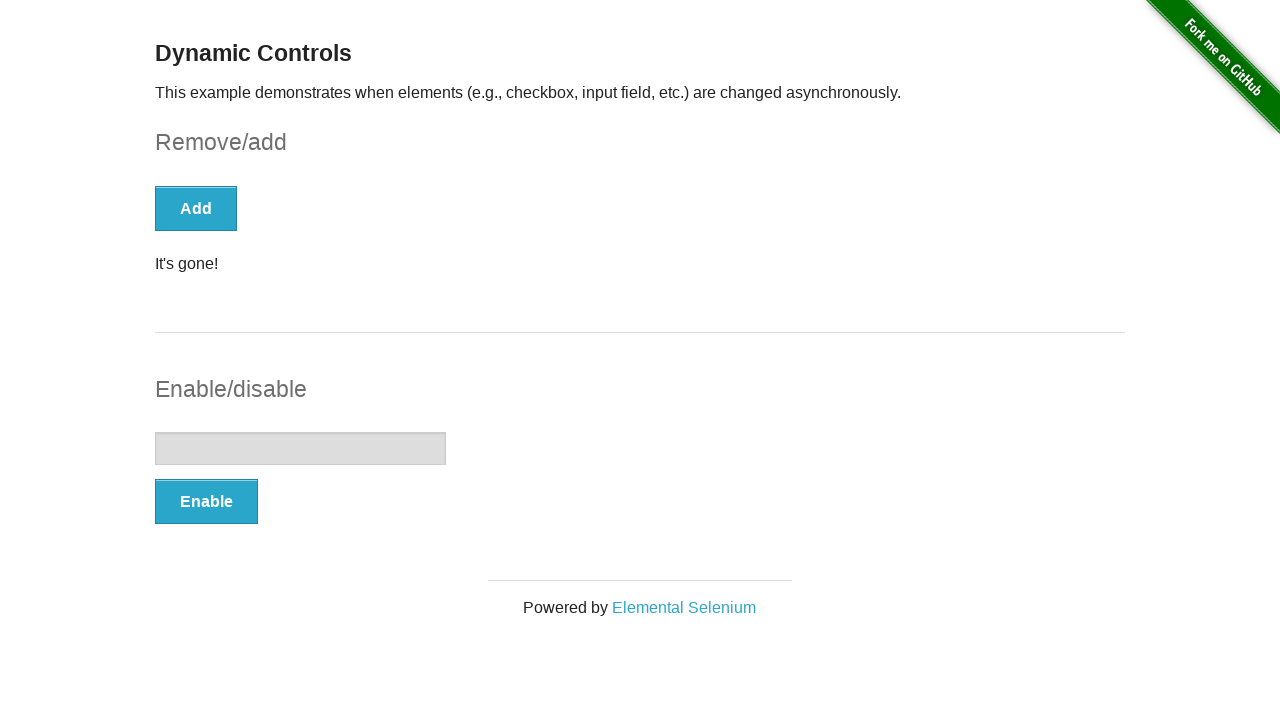

Retrieved message after remove: 'It's gone!'
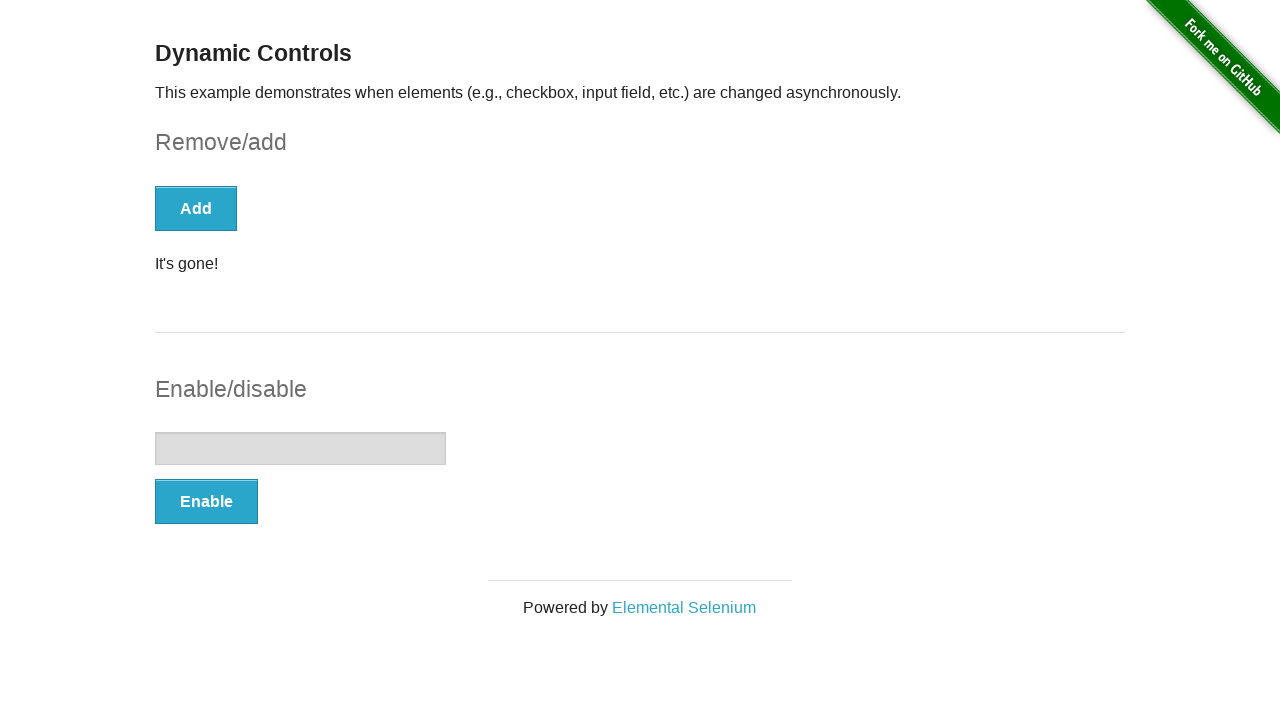

Verified button text changed to: Add
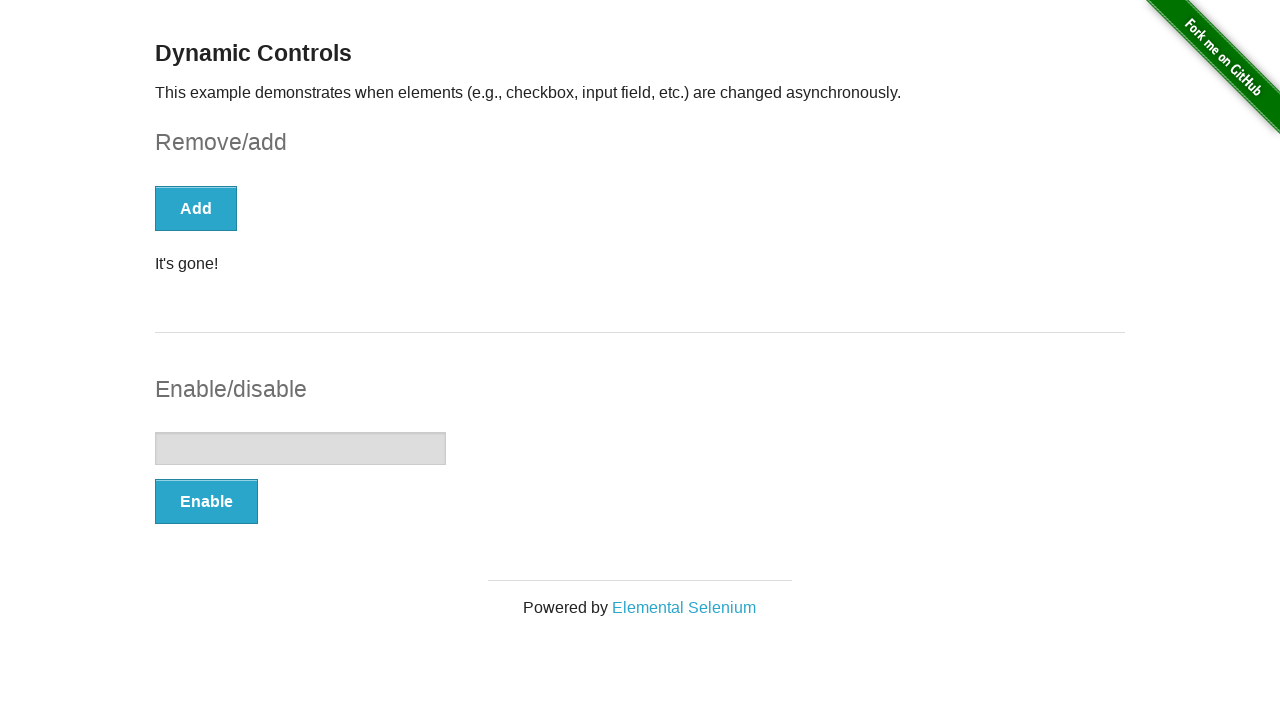

Clicked the button again to add checkbox back at (196, 208) on button[onclick='swapCheckbox()']
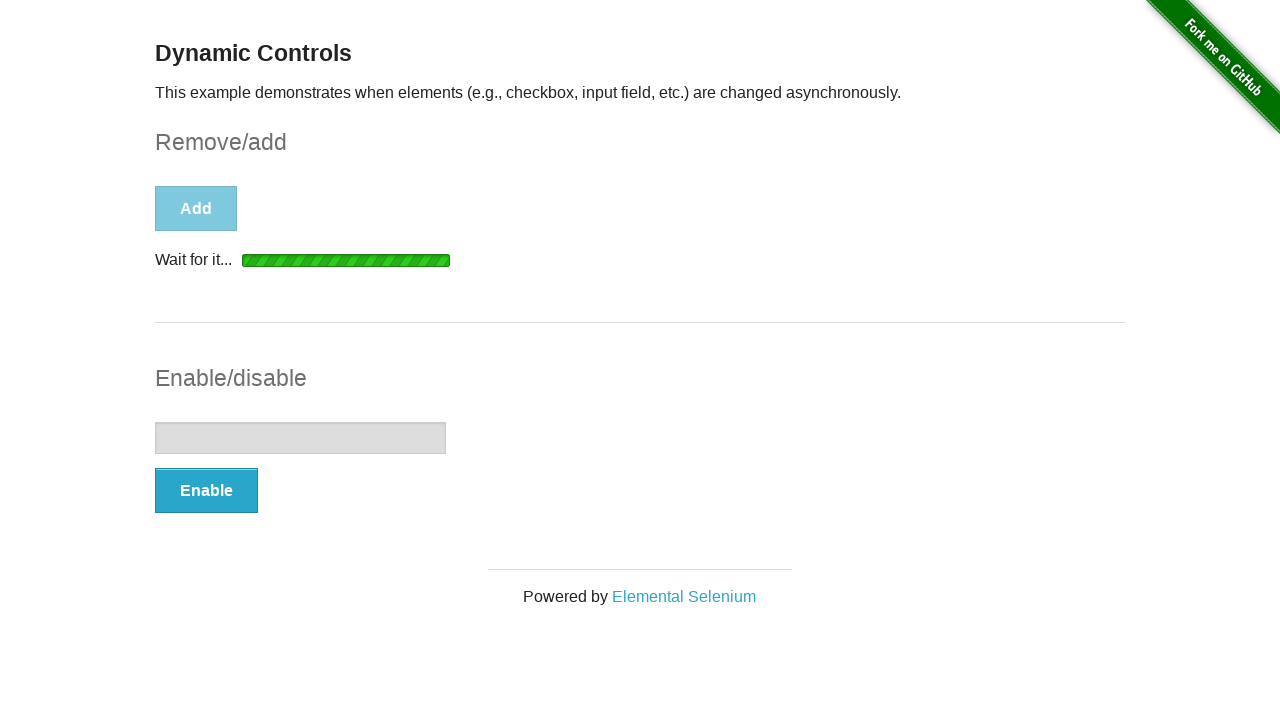

Waited for message element after second button click
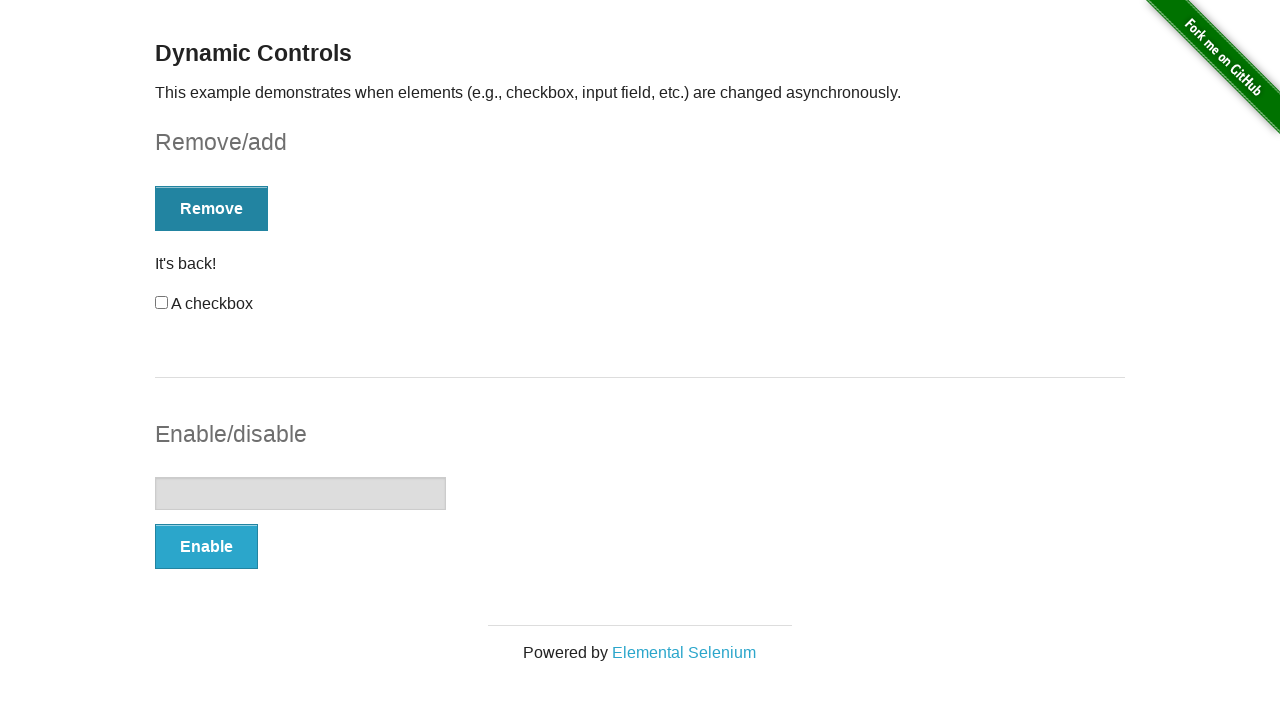

Retrieved message after add: 'It's back!'
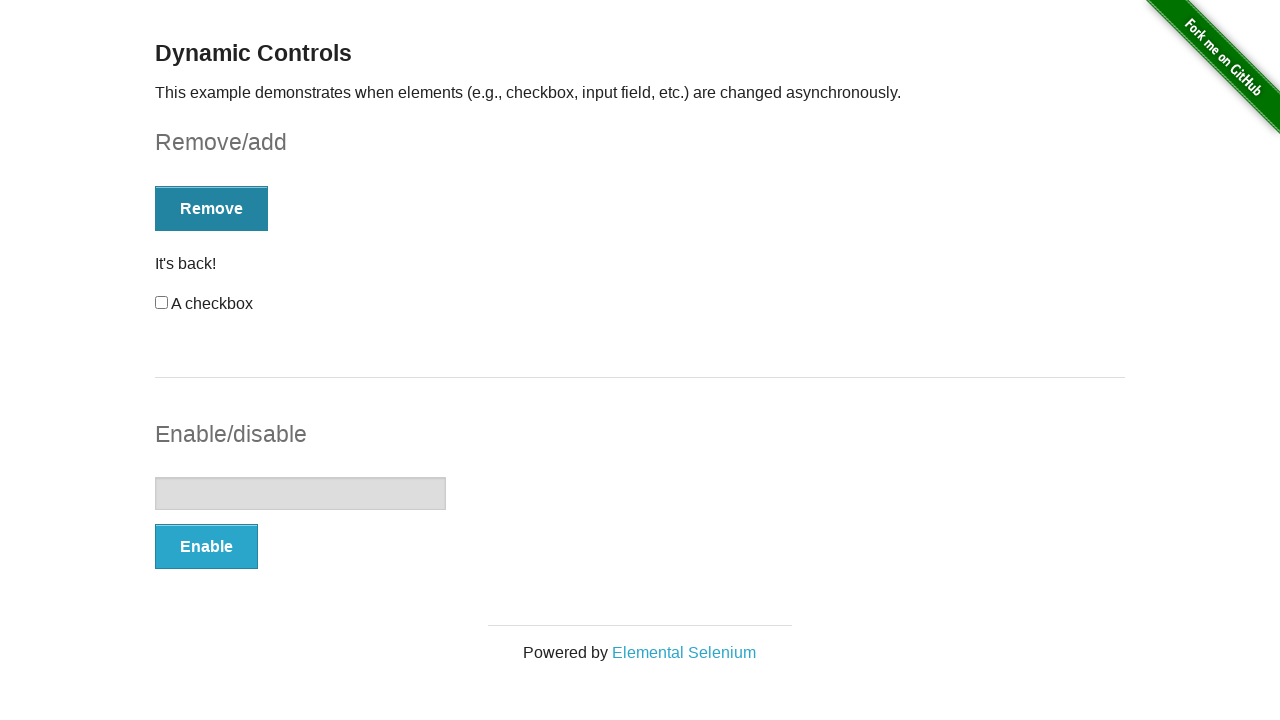

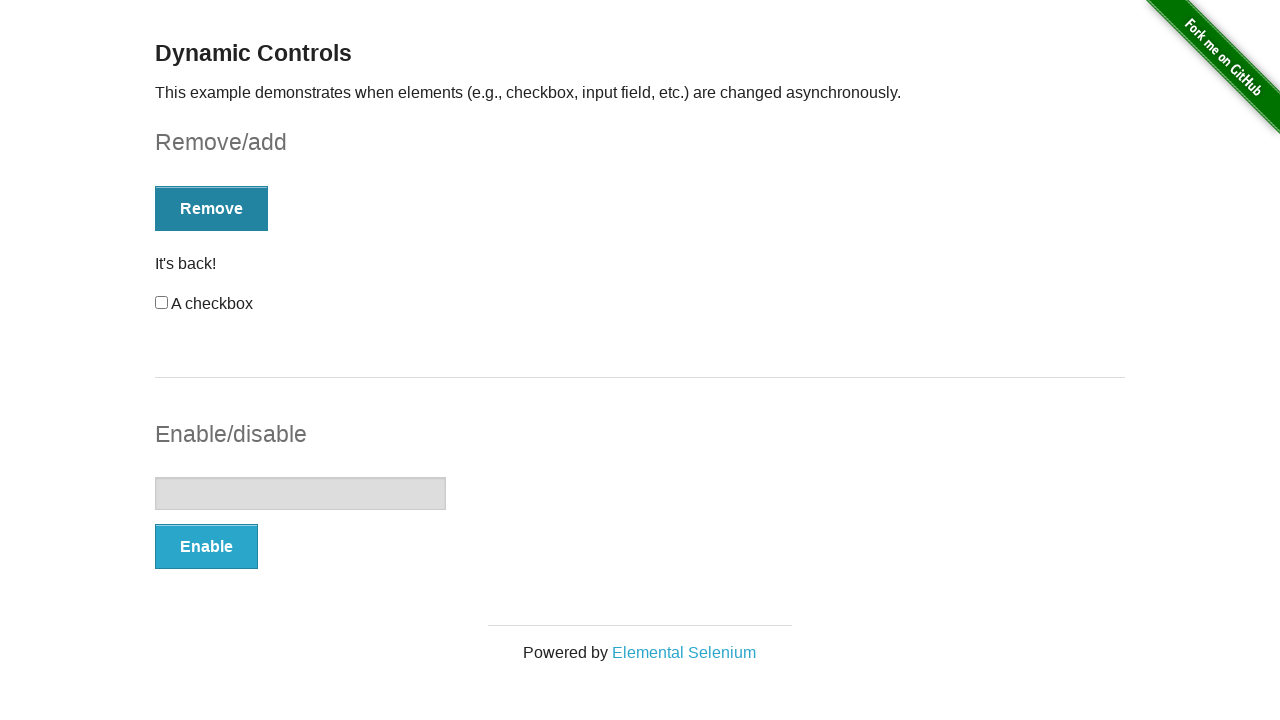